Tests dropdown/listbox functionality by navigating to sample forms, interacting with a country dropdown selector, selecting values by index and by visible text (India), and verifying the selection was successful.

Starting URL: https://www.mycontactform.com/

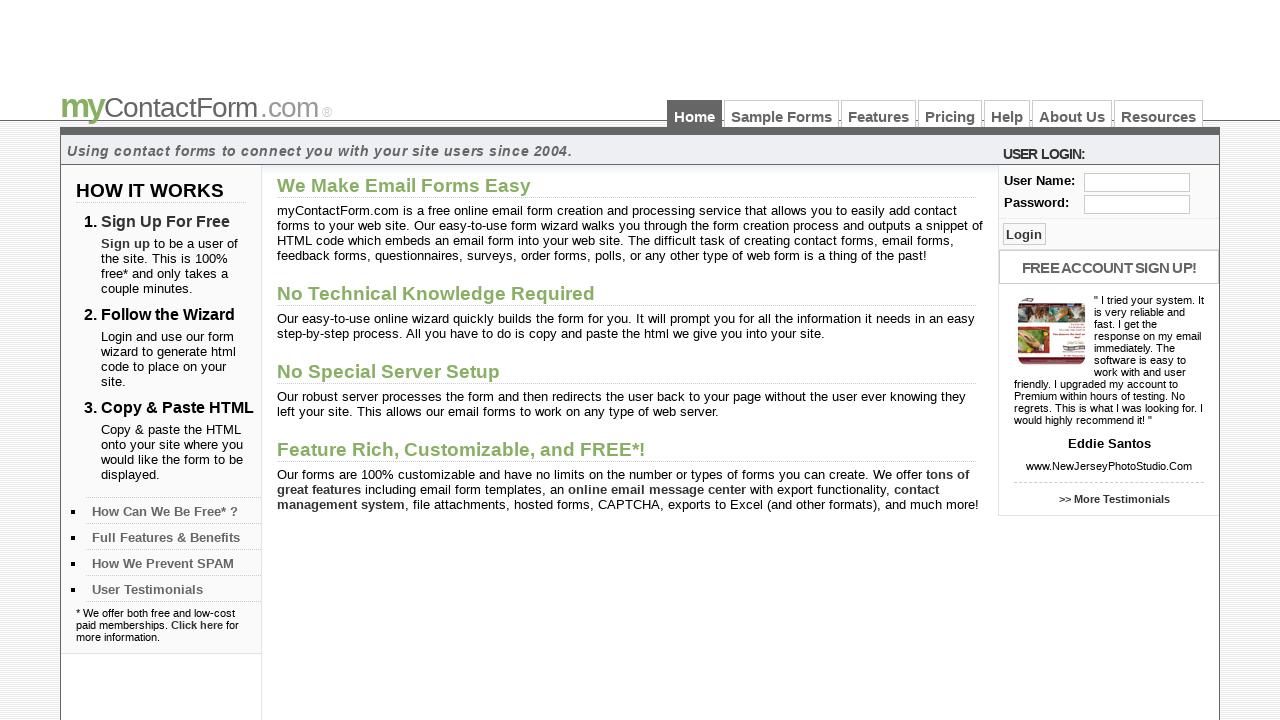

Set viewport size to 1920x1080
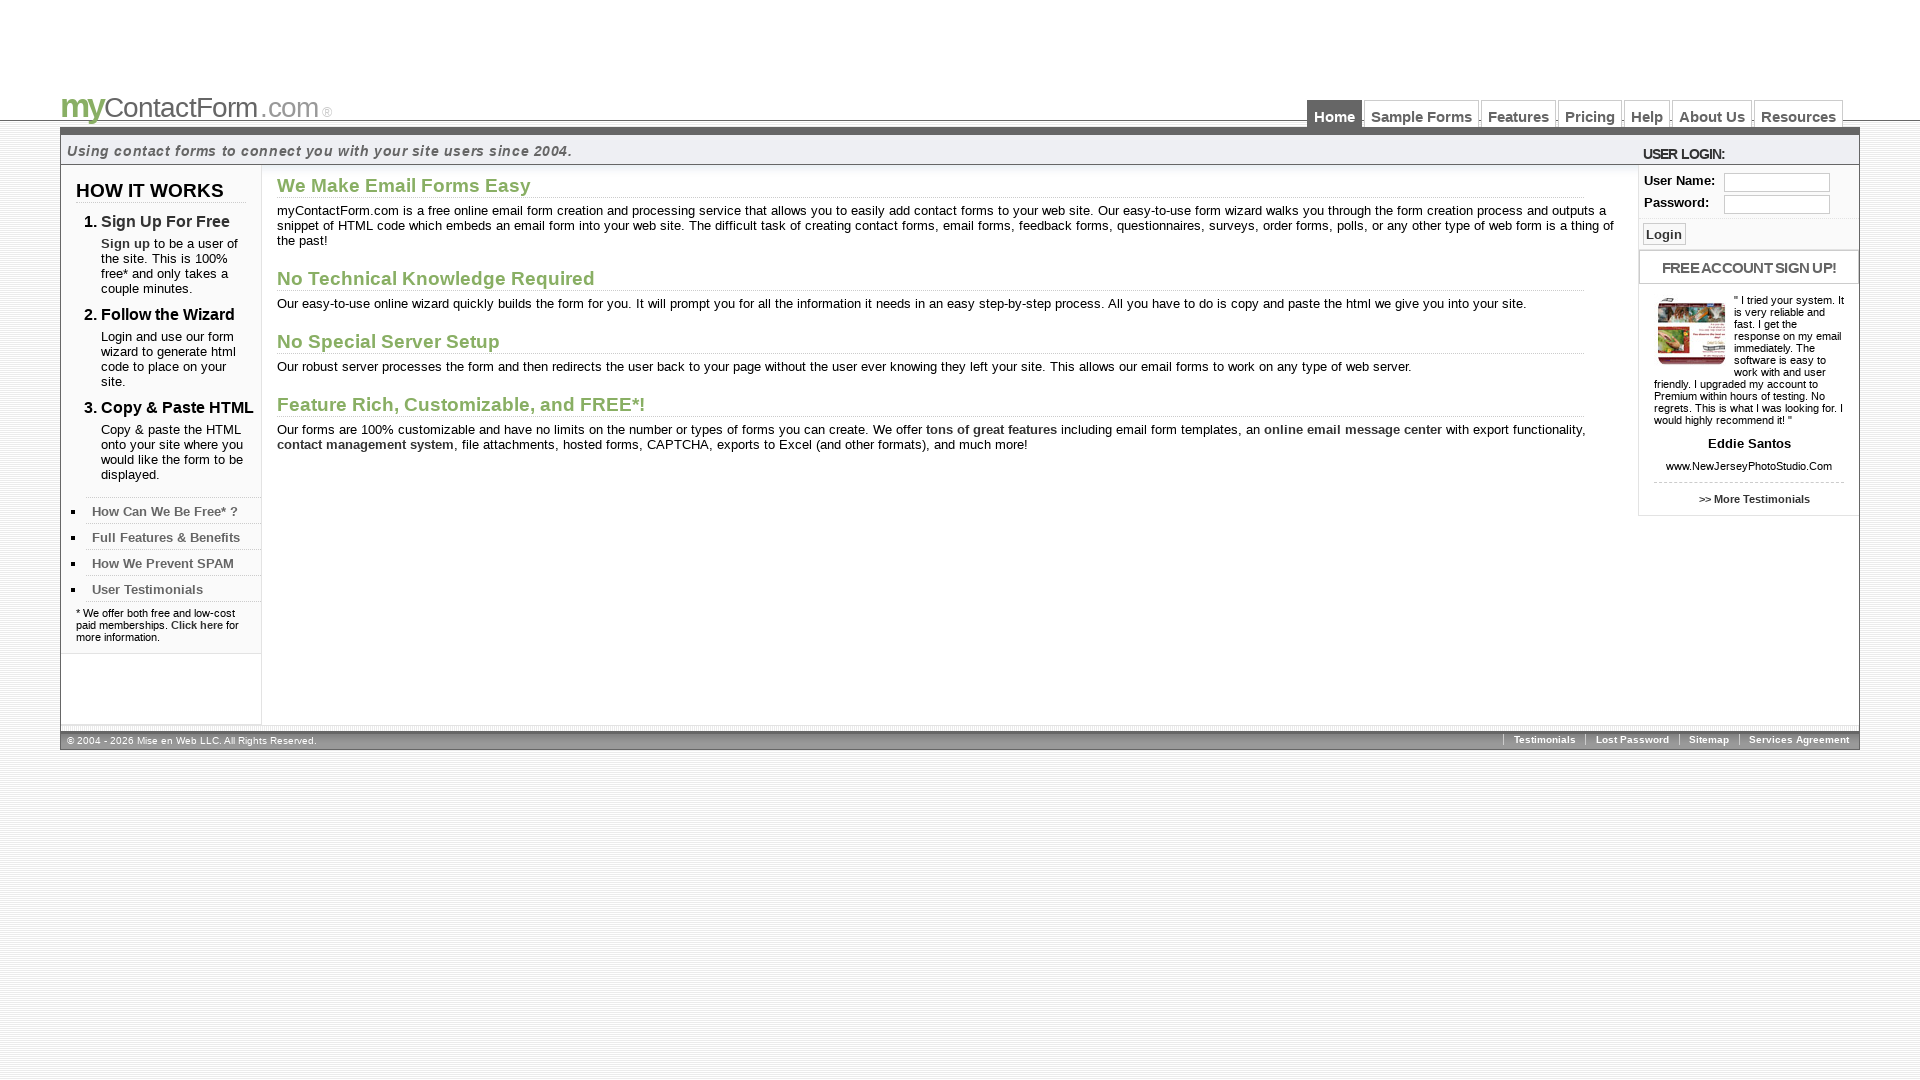

Clicked on Sample Forms link at (1422, 114) on text=Sample Forms
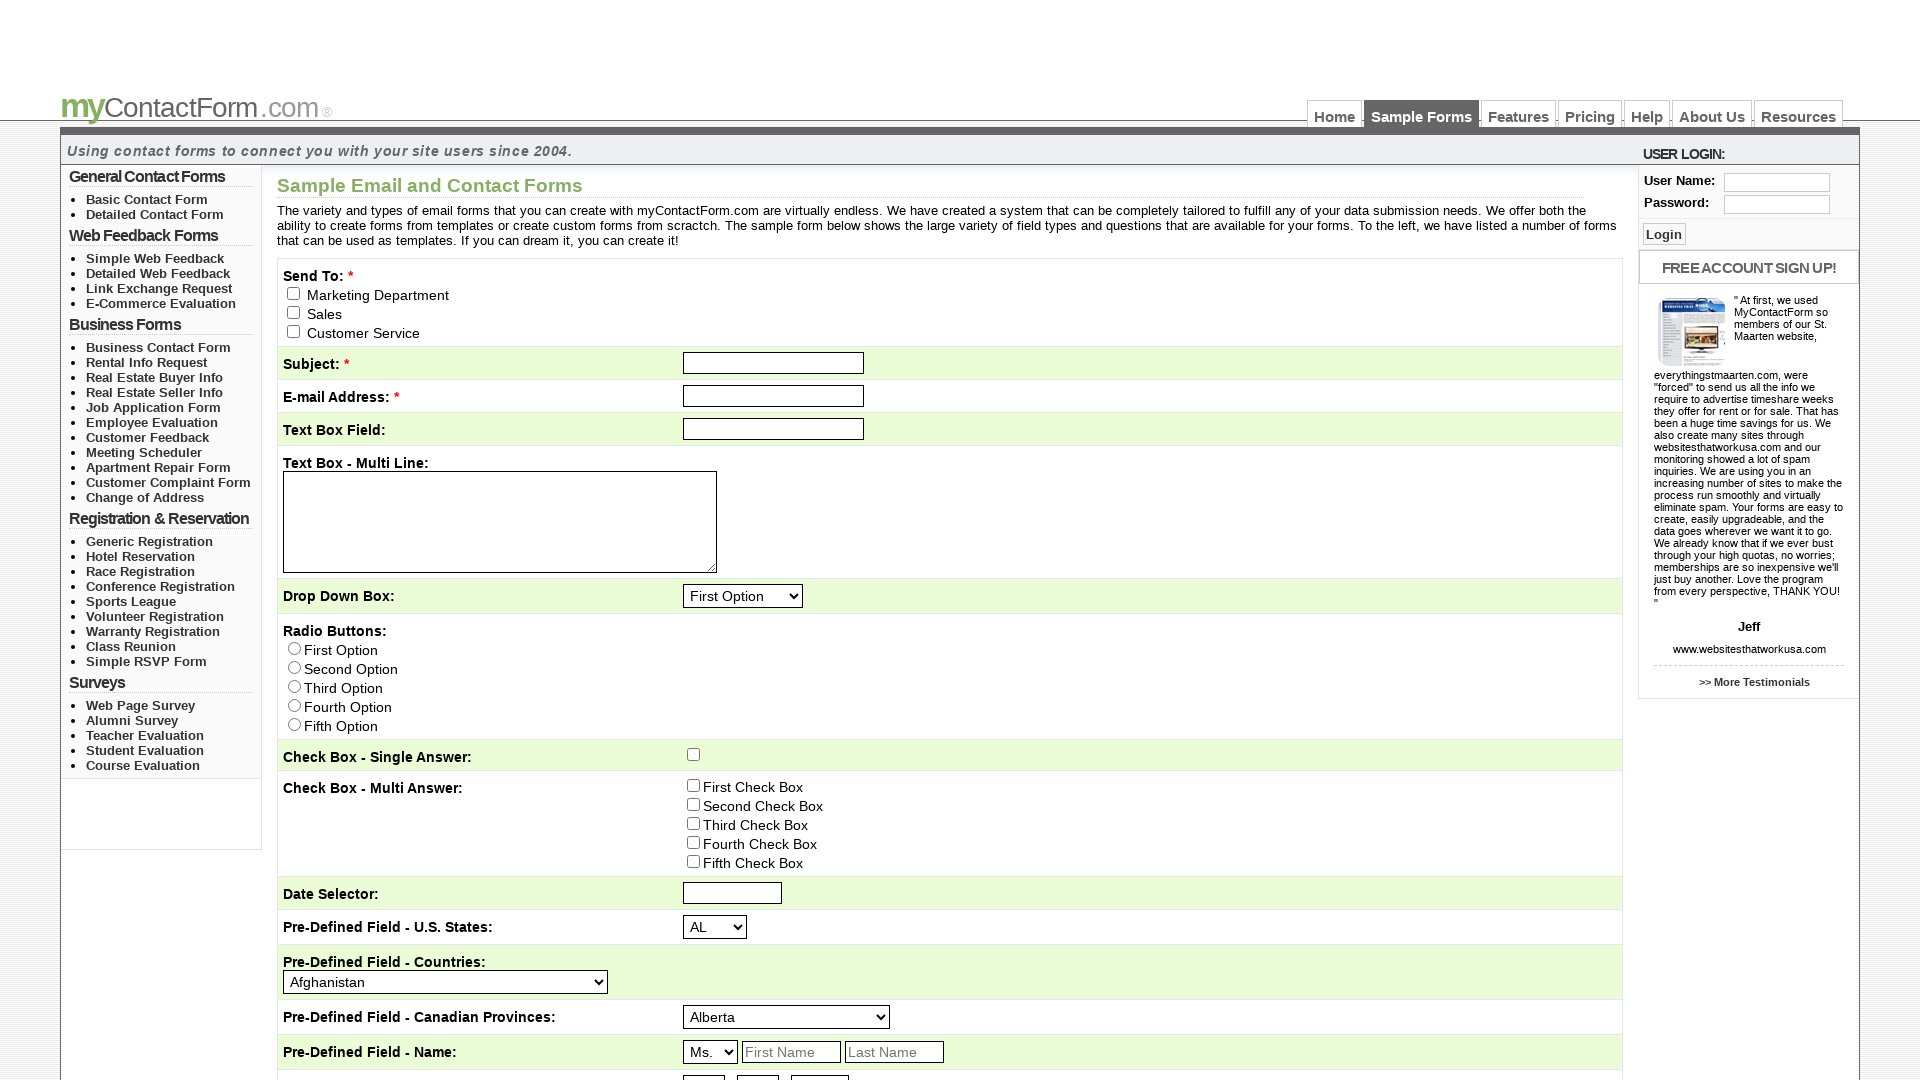

Country dropdown (#q9) became visible
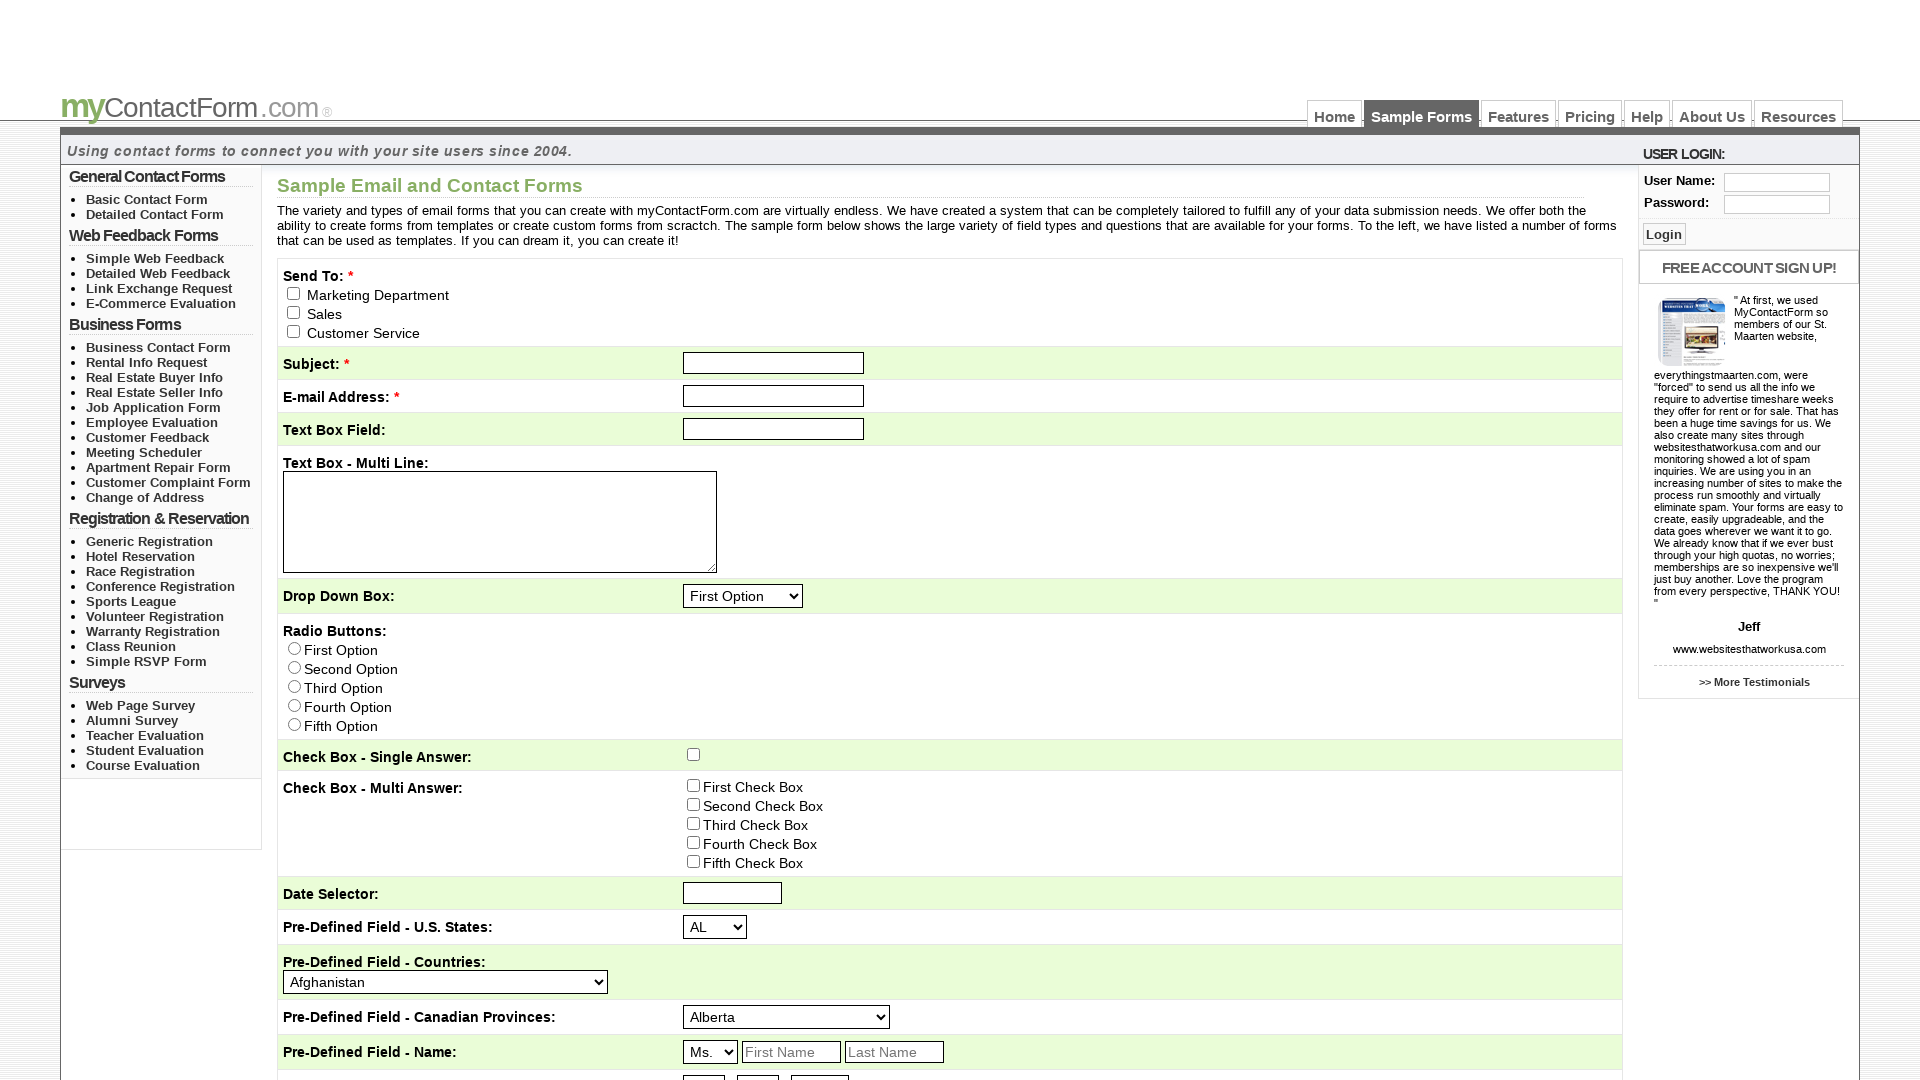

Retrieved default dropdown value: Afghanistan
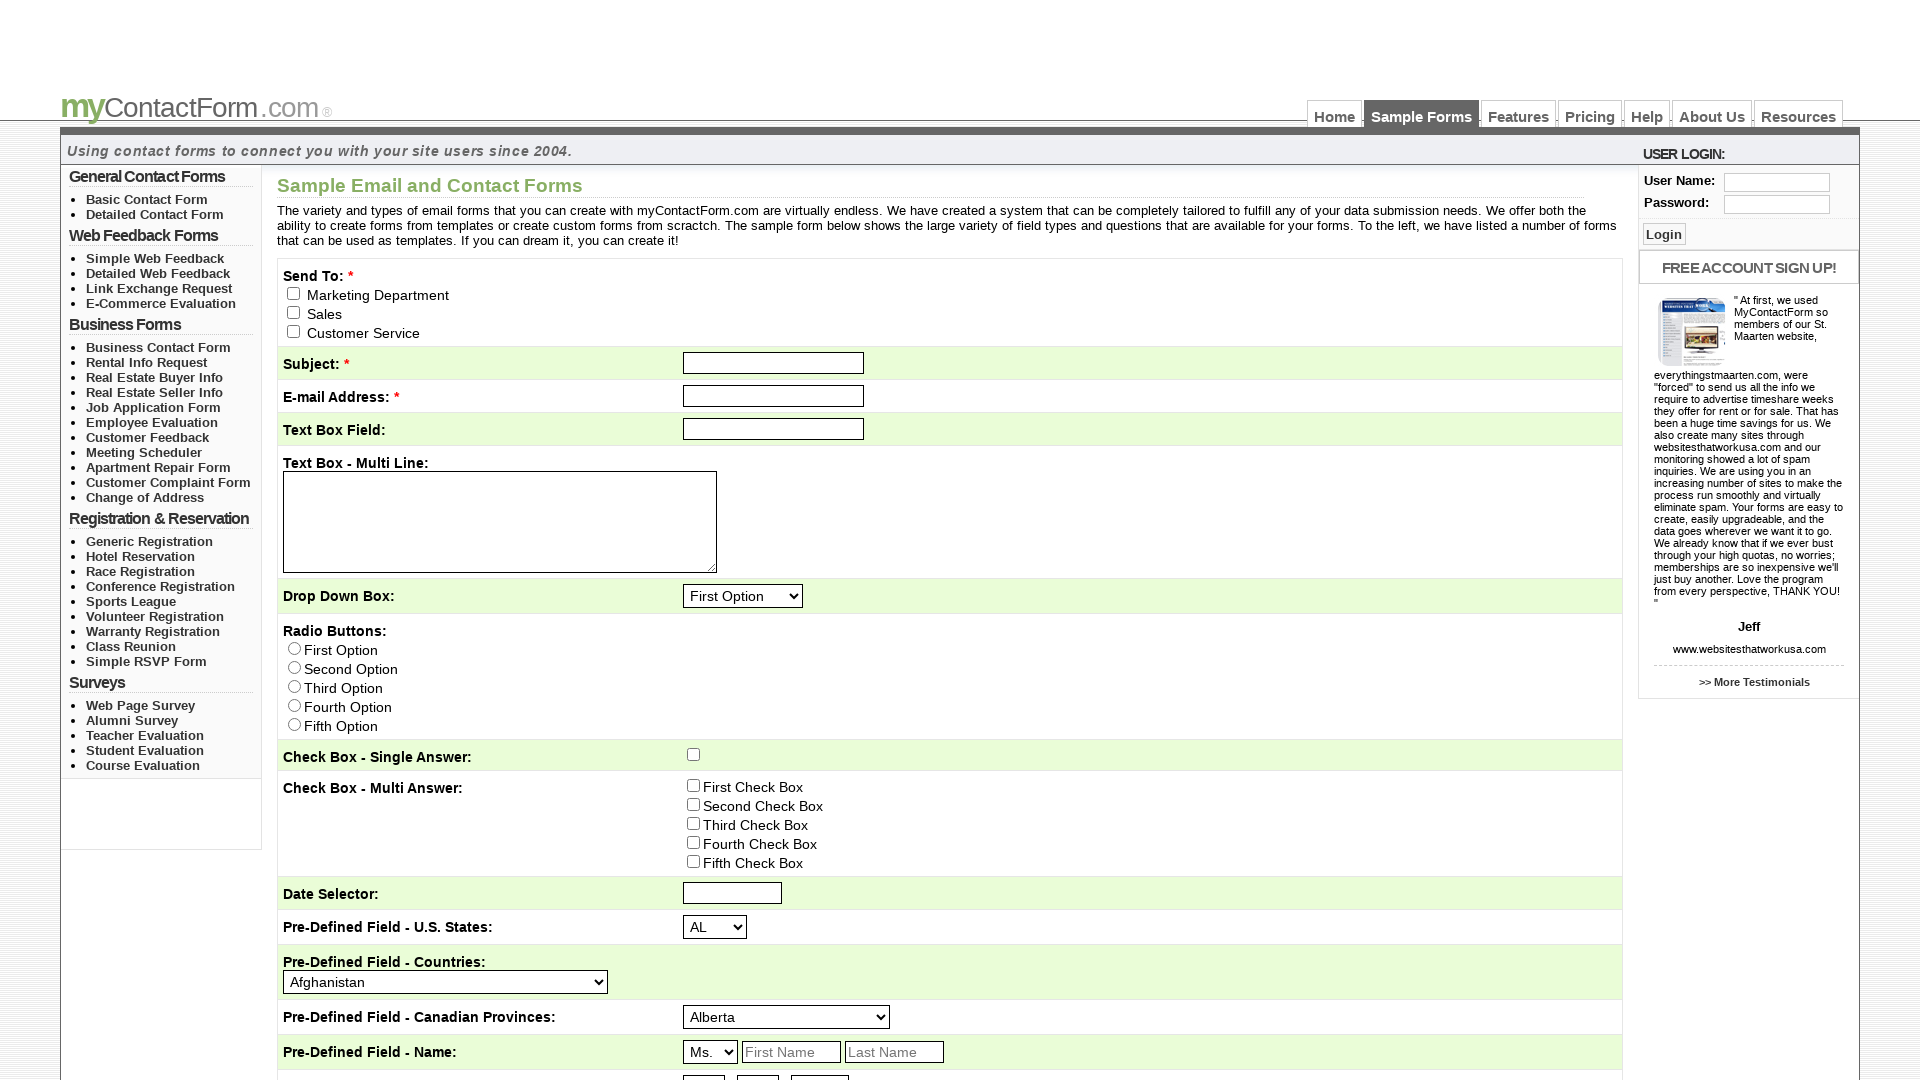

Selected first option (index 0) from country dropdown on #q9
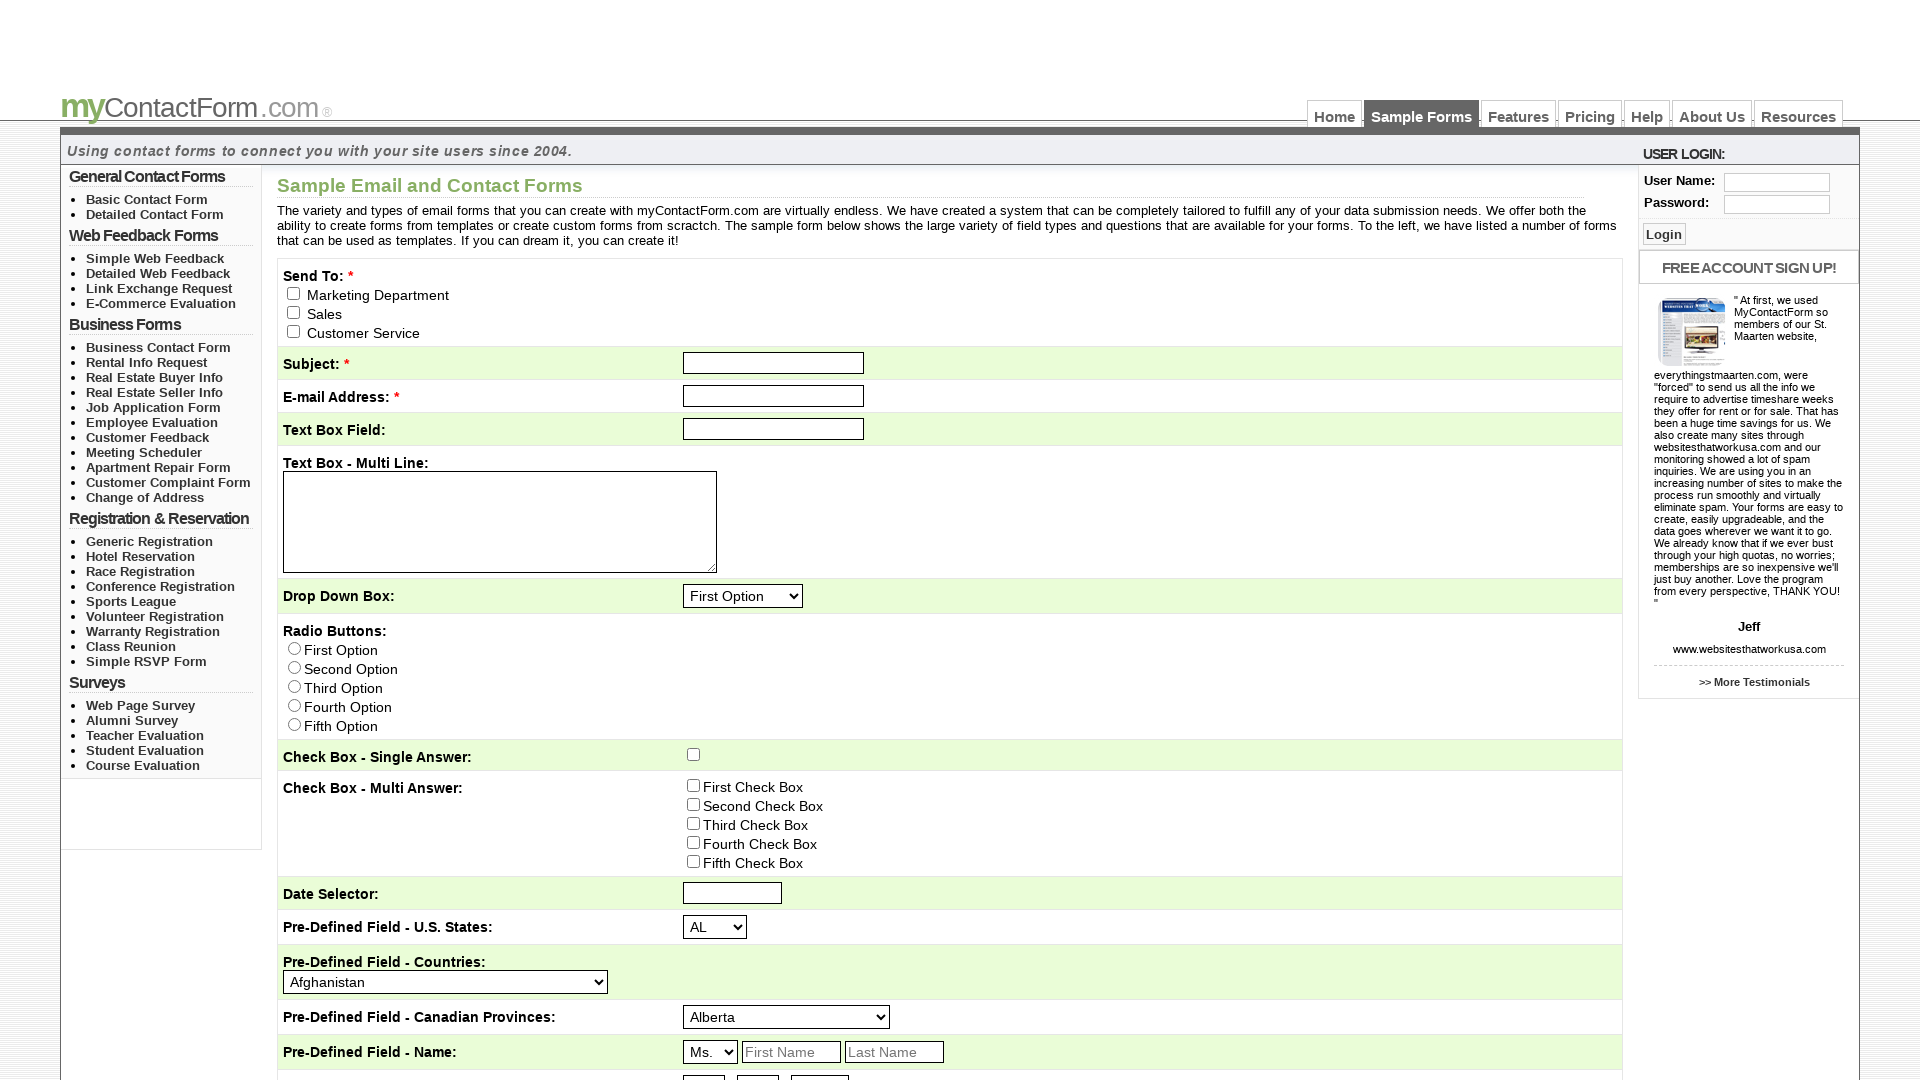

Waited 2 seconds for dropdown update
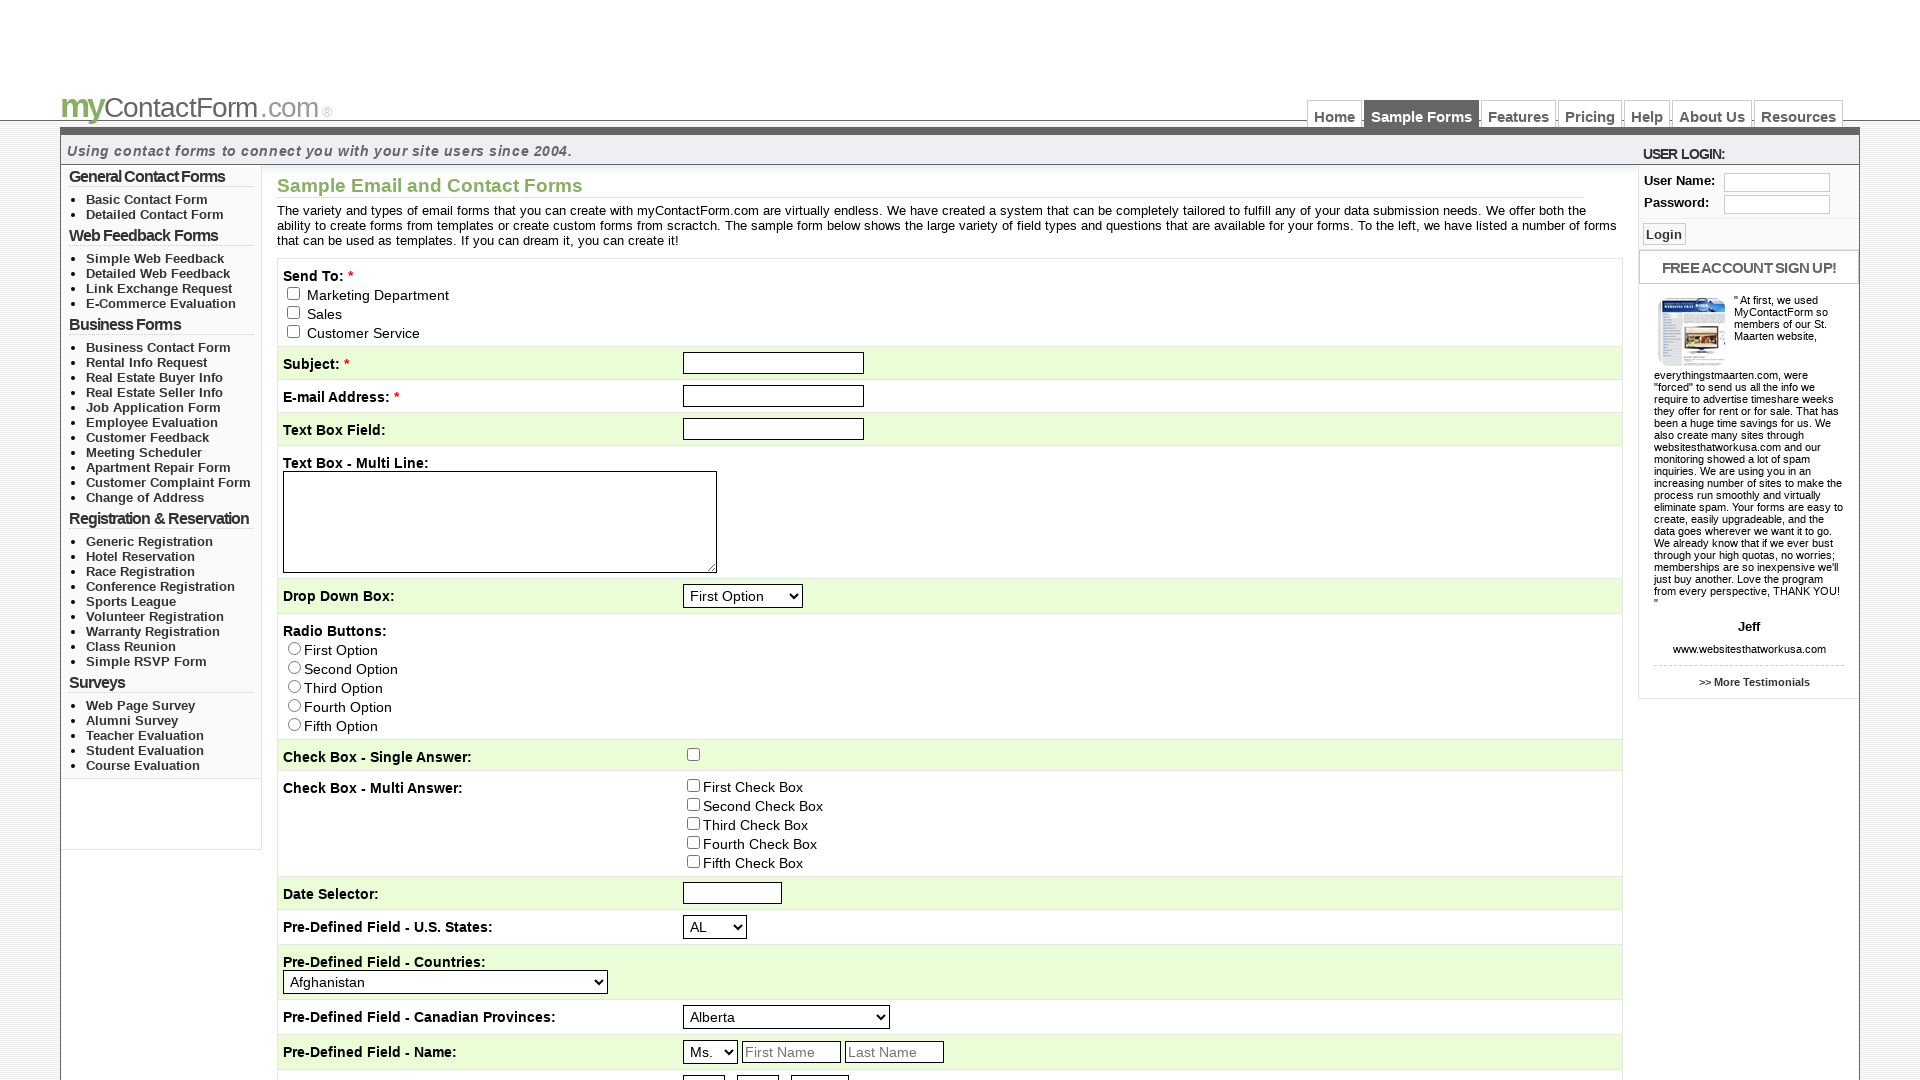

Selected second option (index 1) from country dropdown on #q9
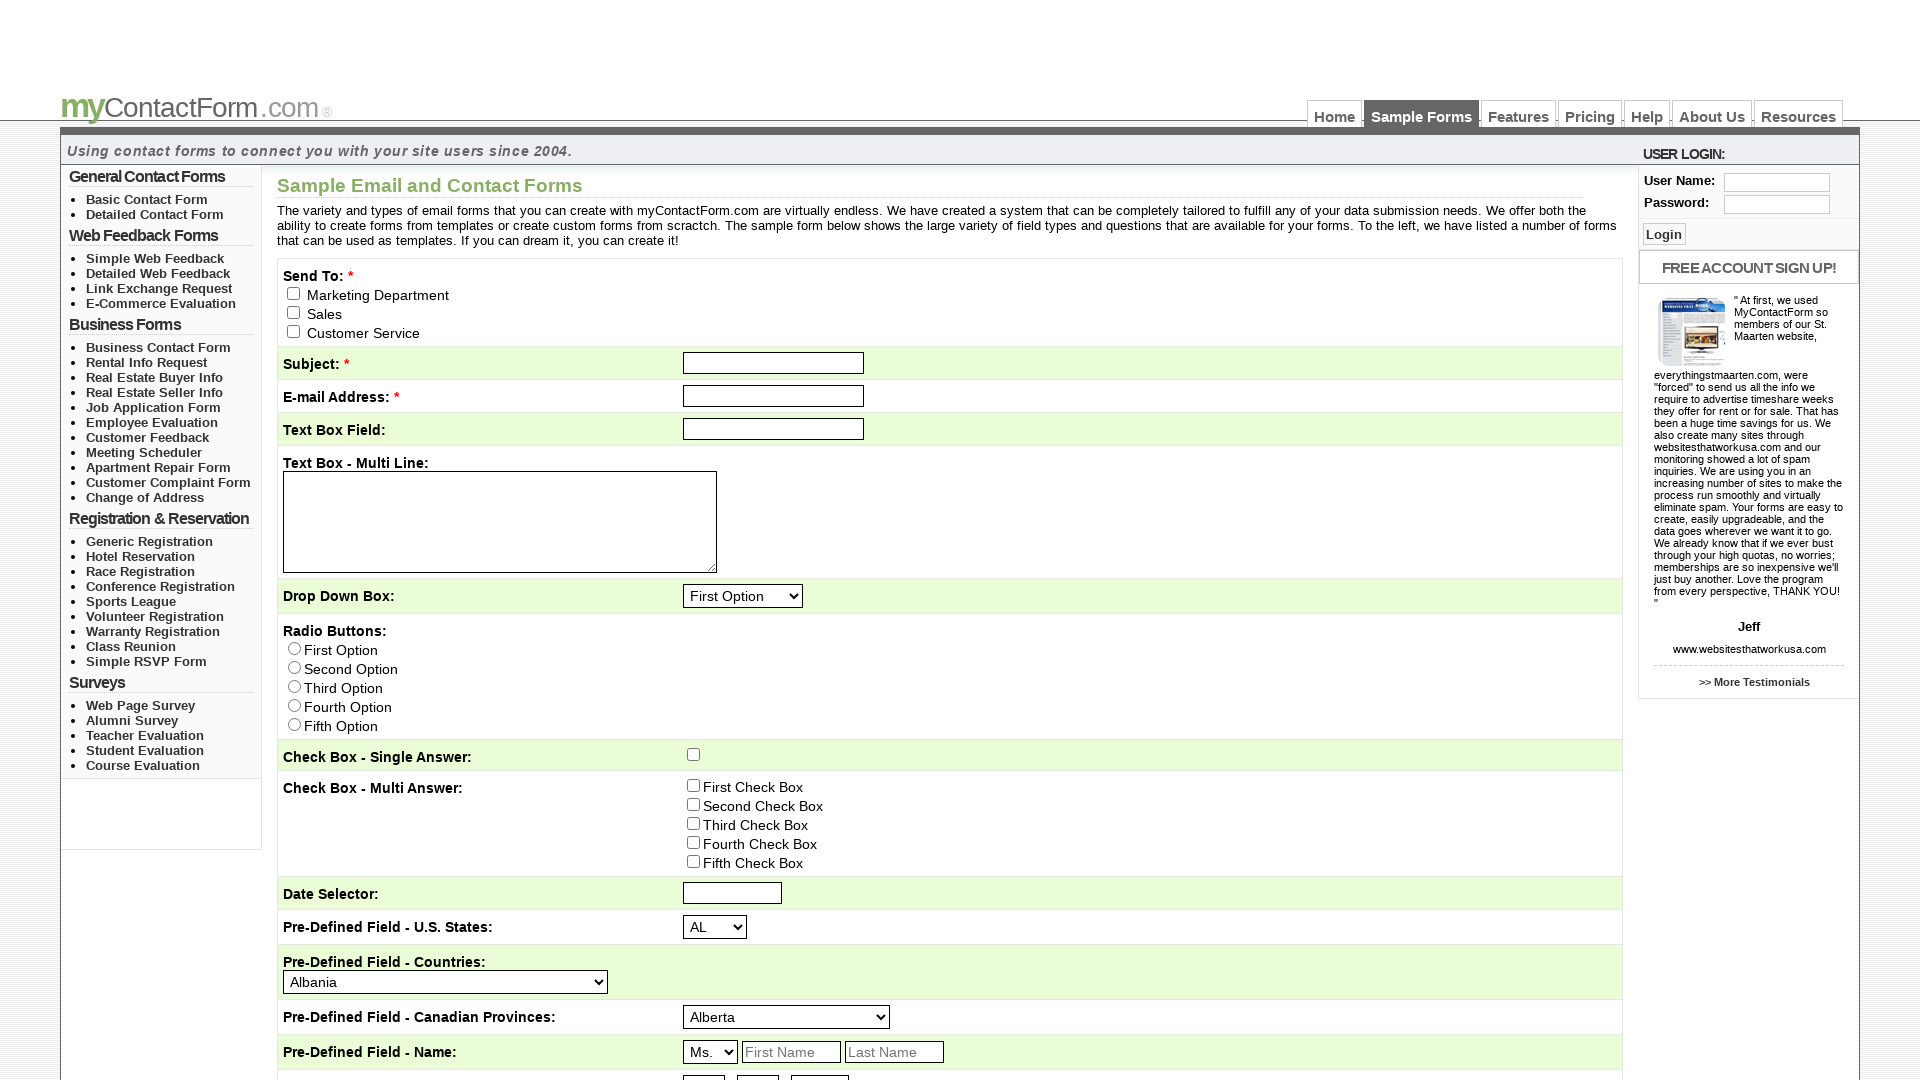

Waited 2 seconds for dropdown update
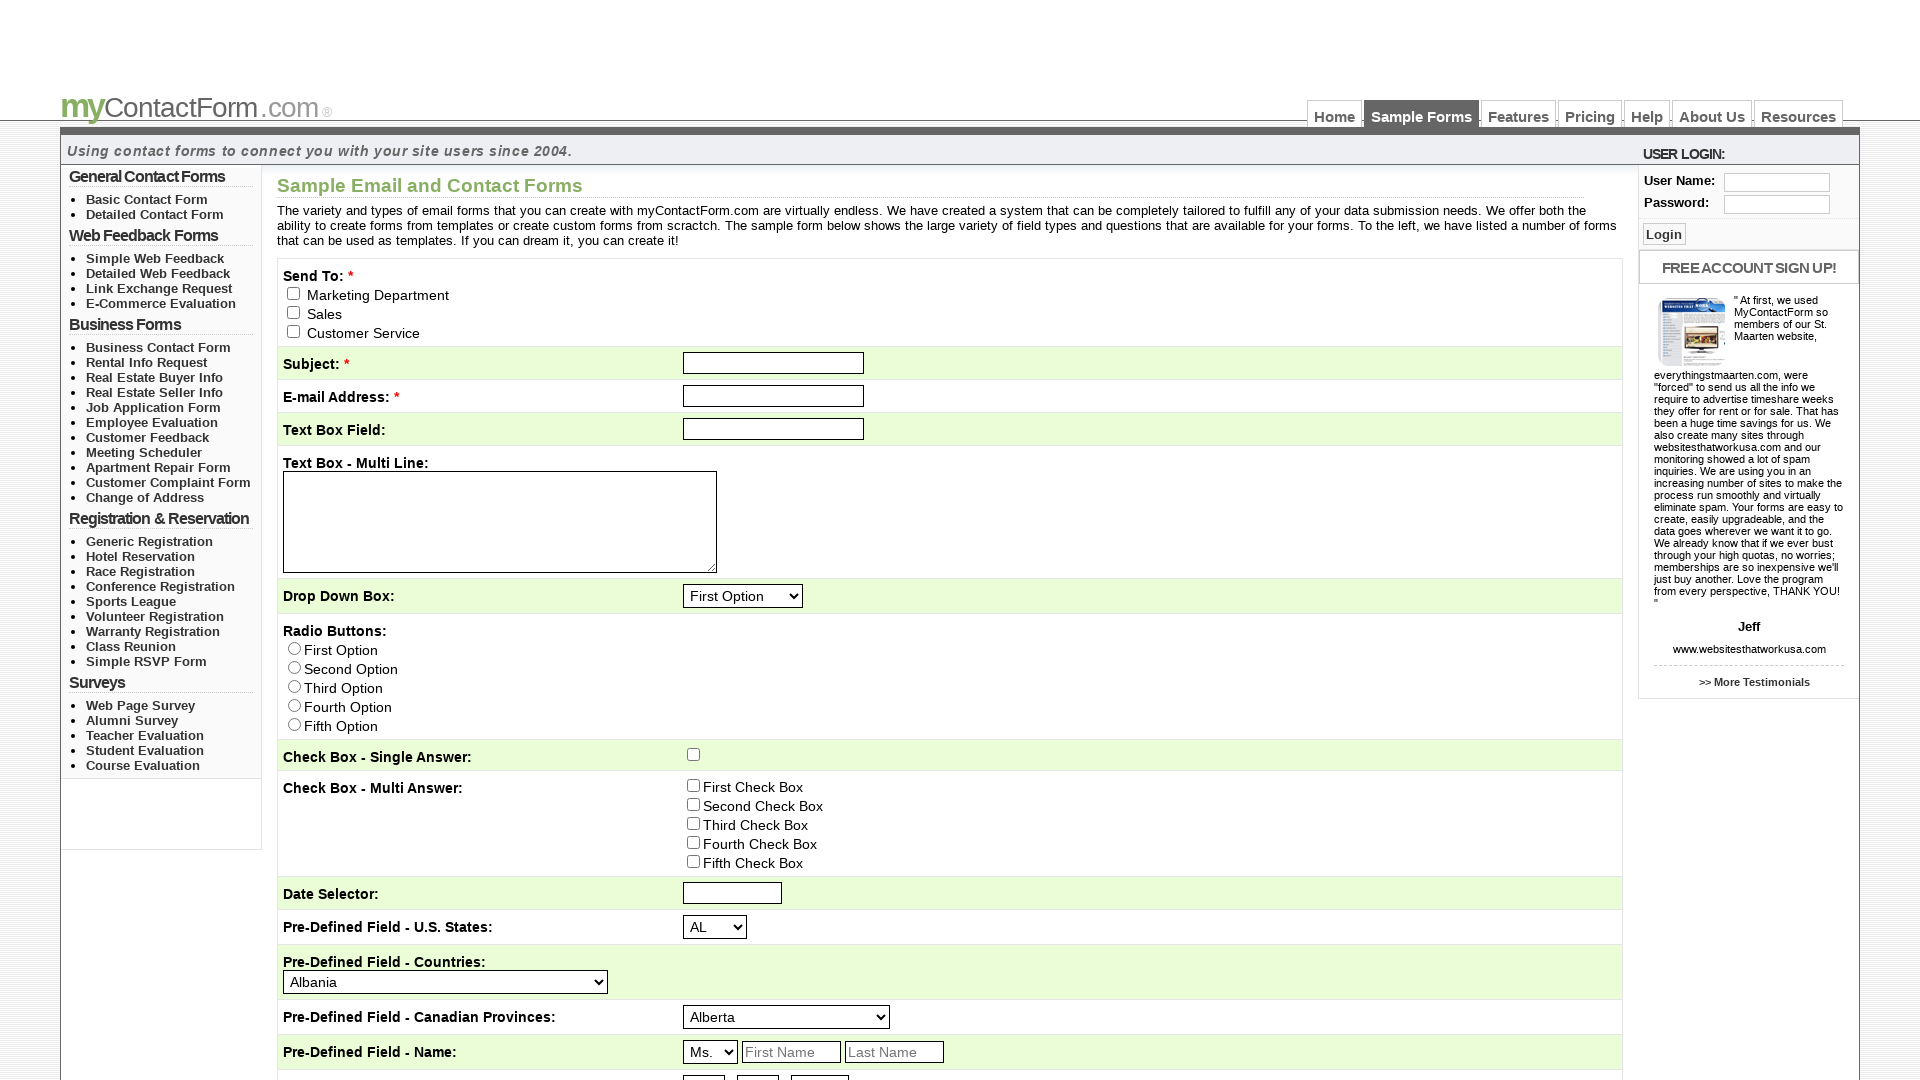

Selected 'India' by visible text from country dropdown on #q9
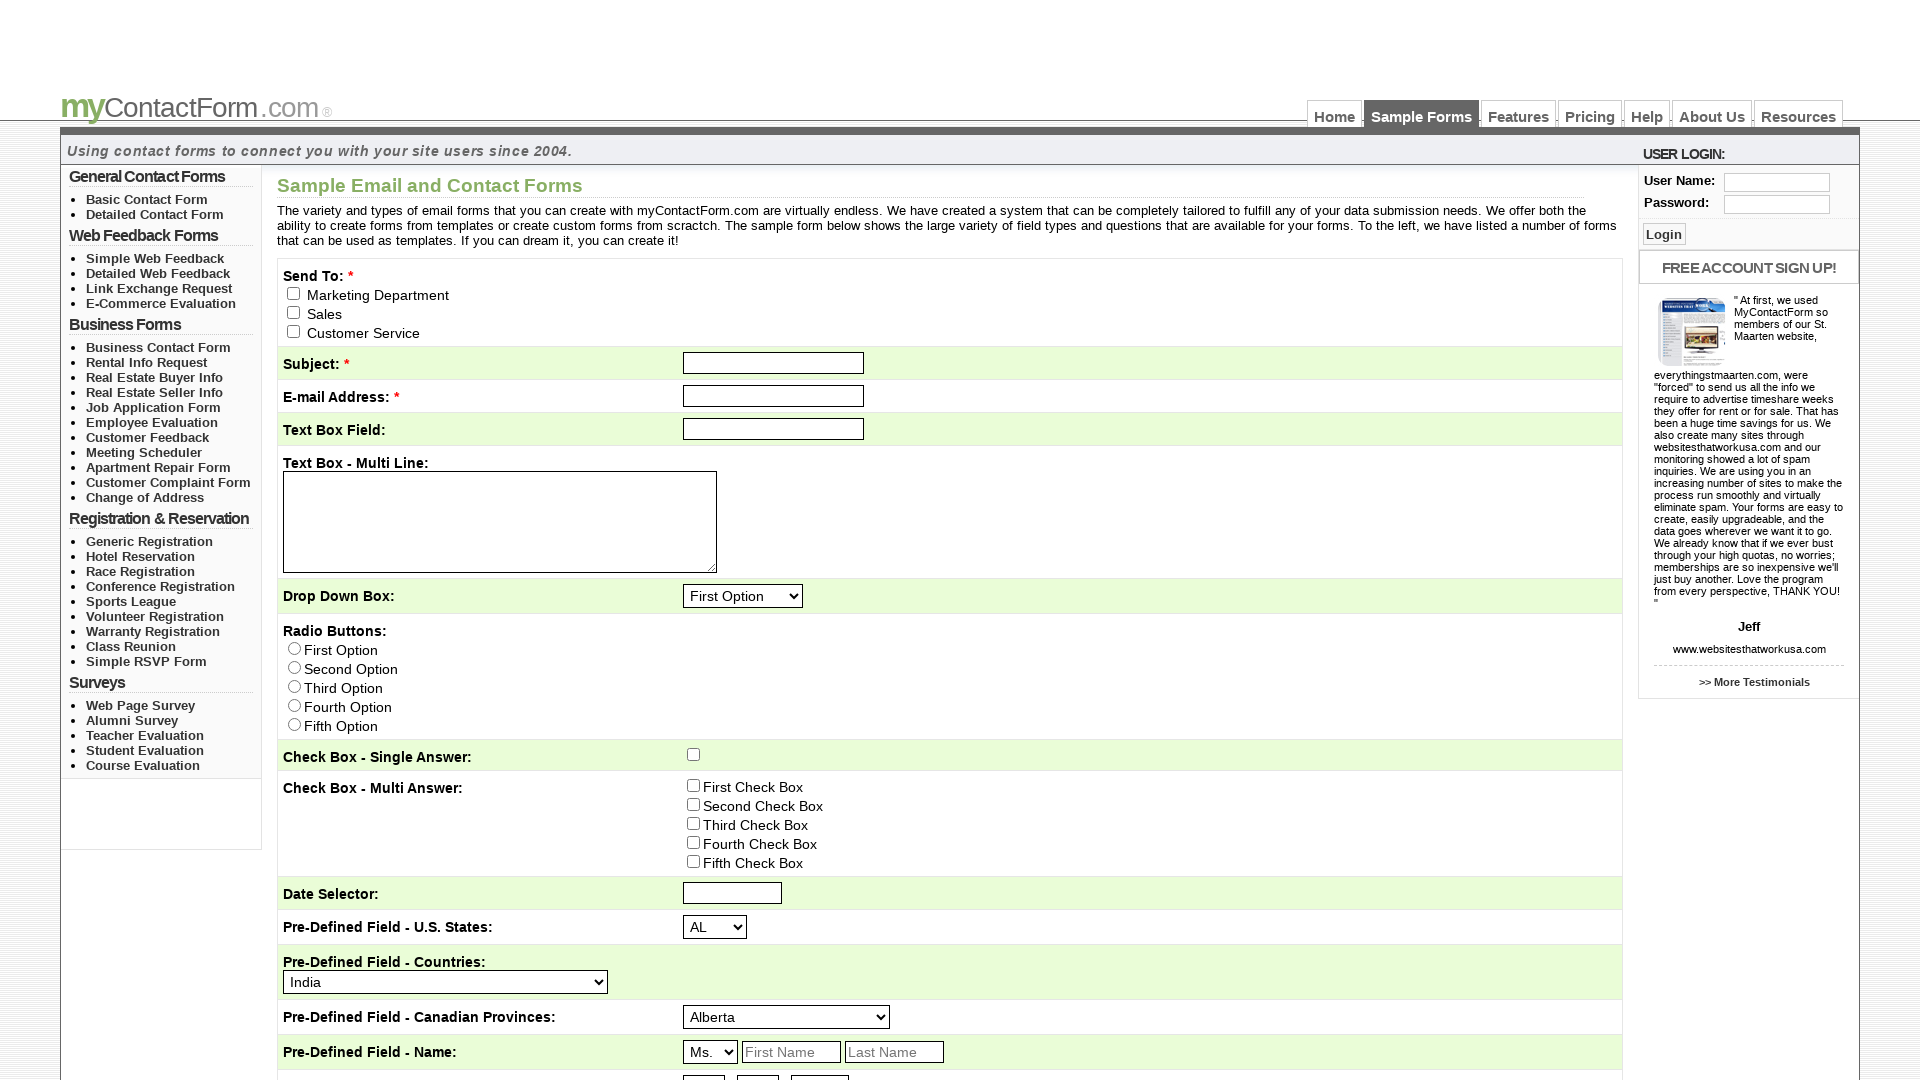

Verified selected value: India
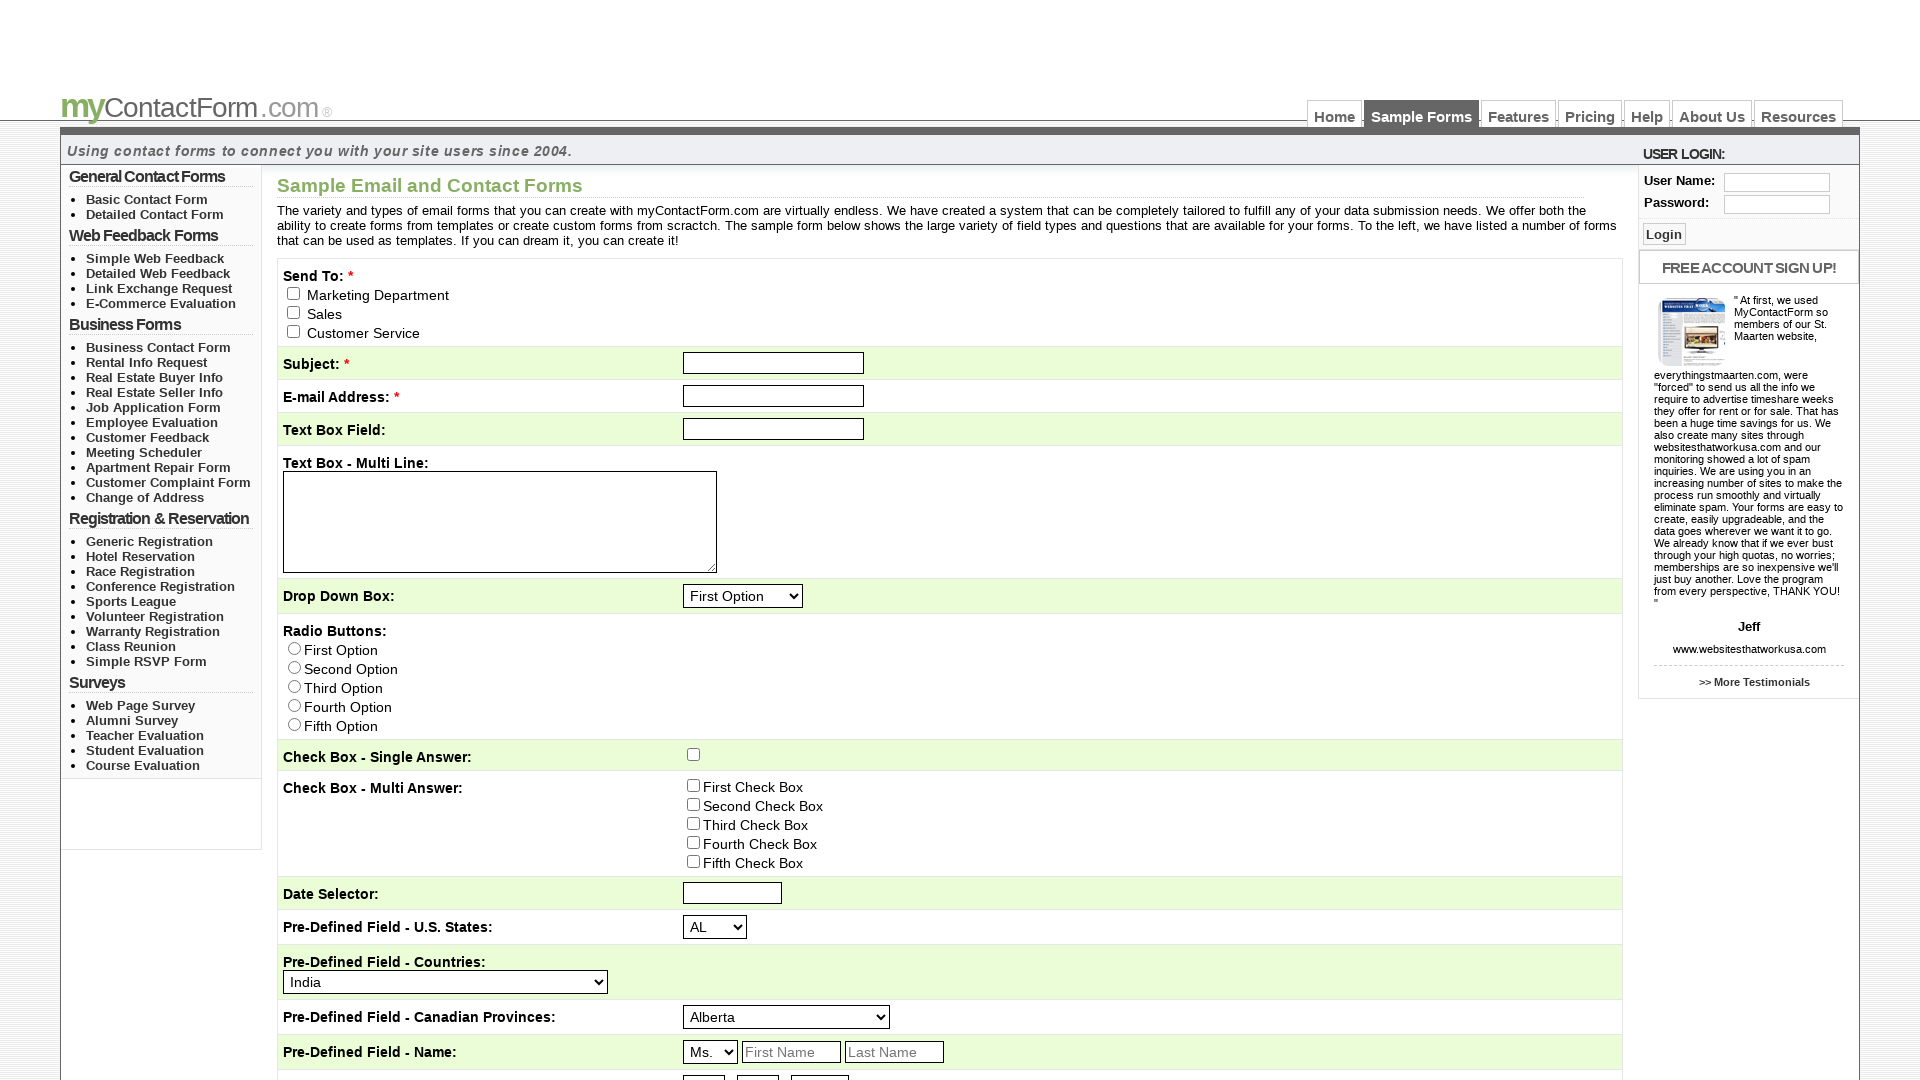

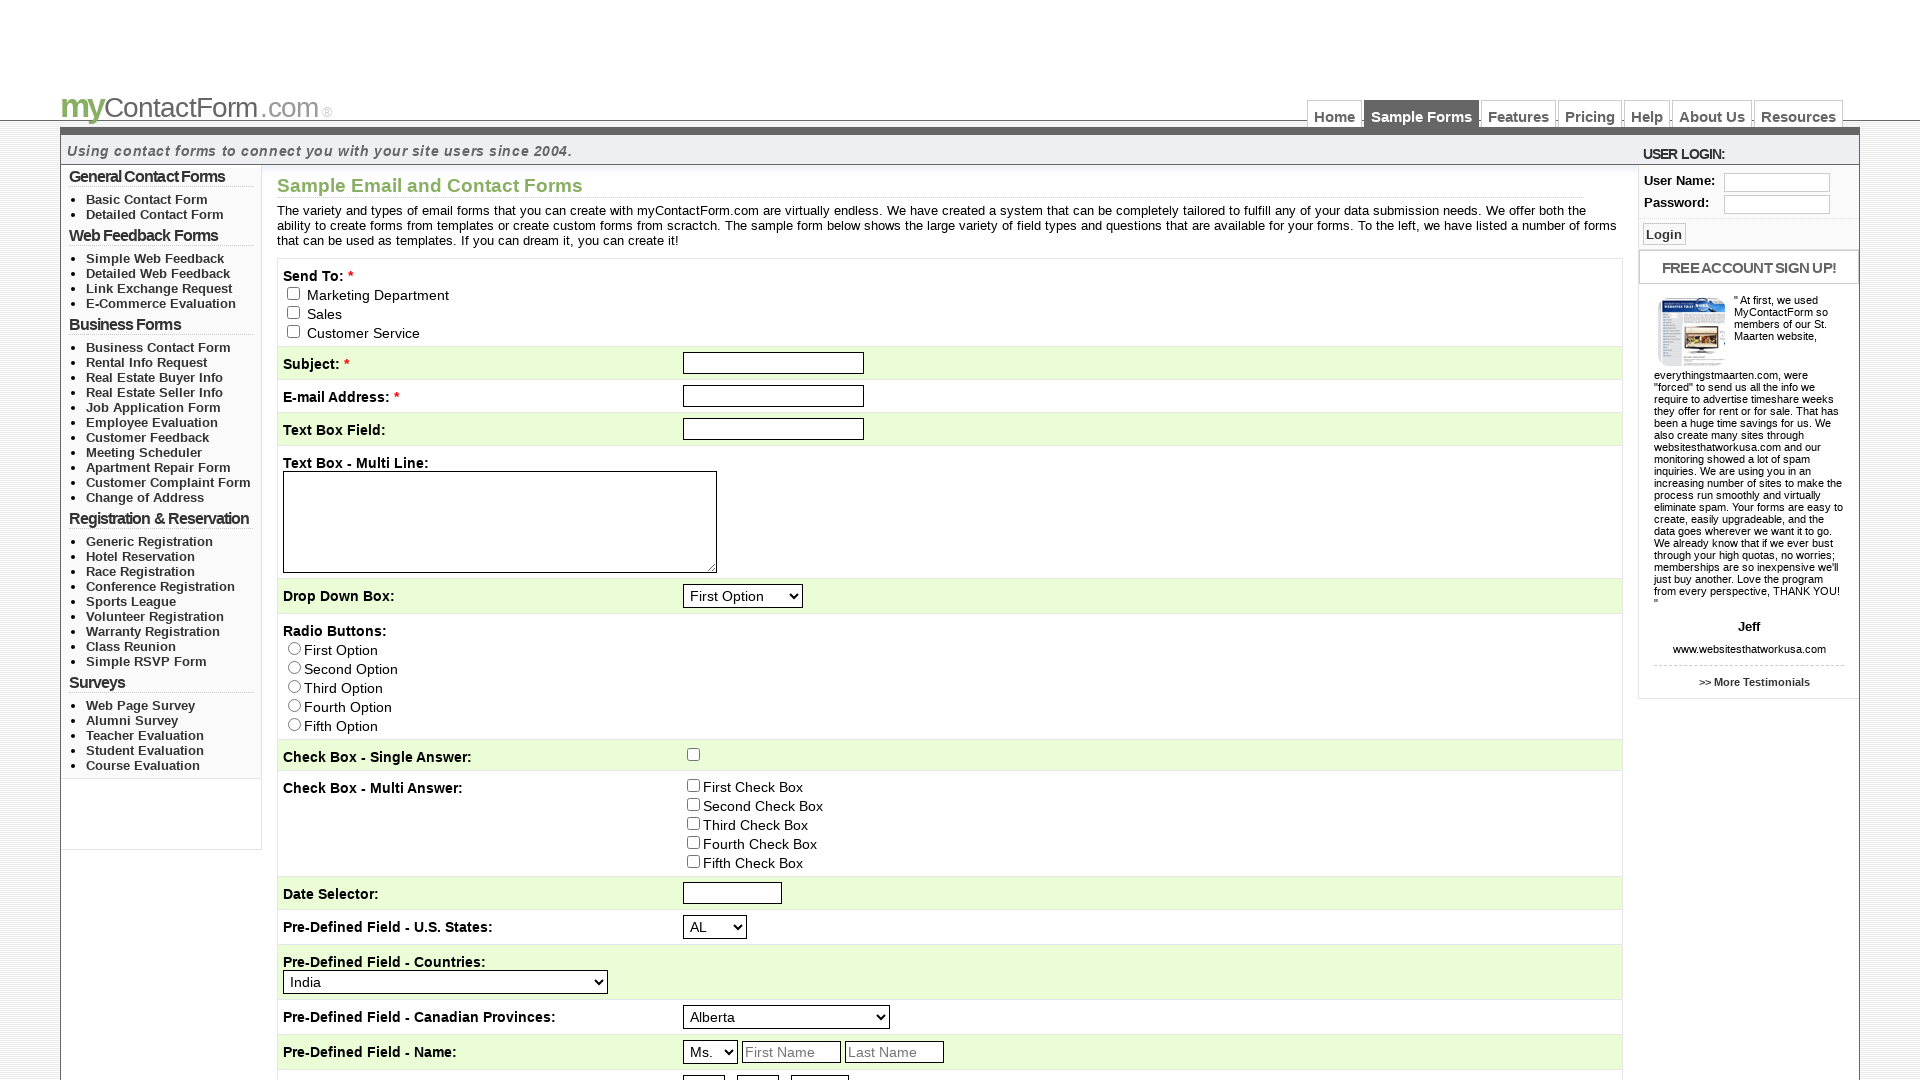